Tests that the Partners link in the footer network menu is present and navigates correctly

Starting URL: https://deens-master.now.sh/

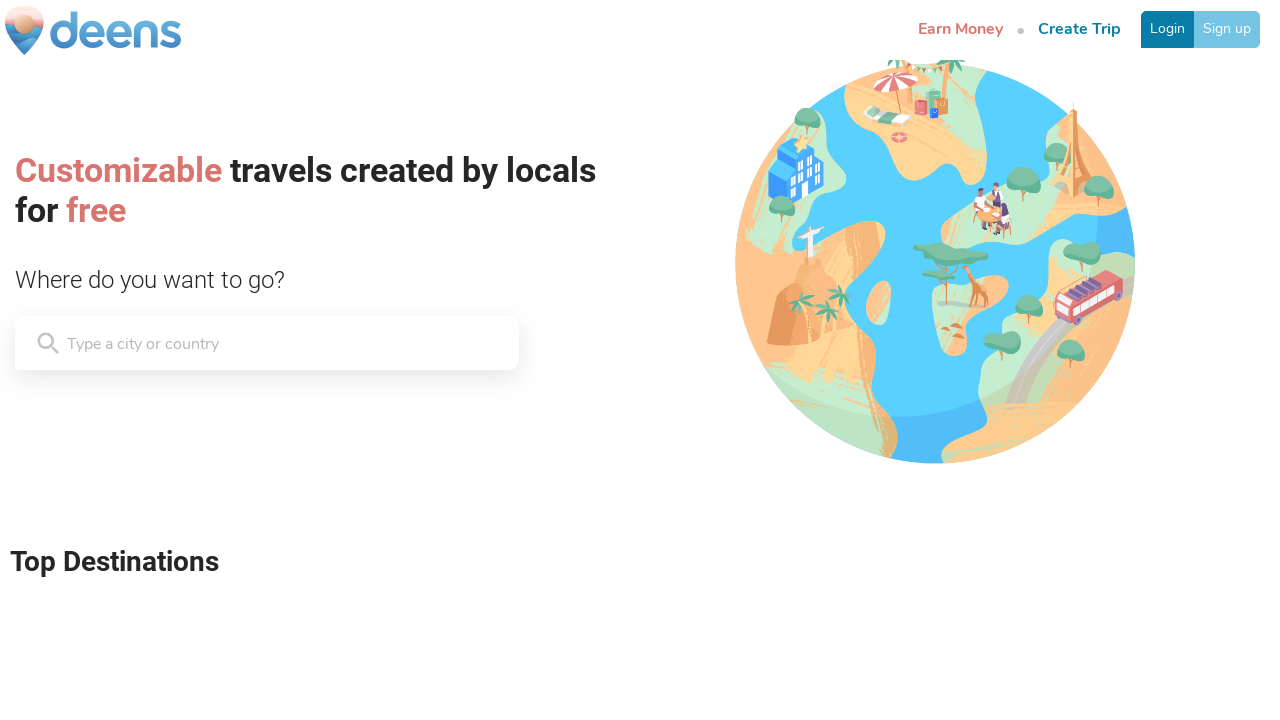

Located Partners menu link in footer network menu
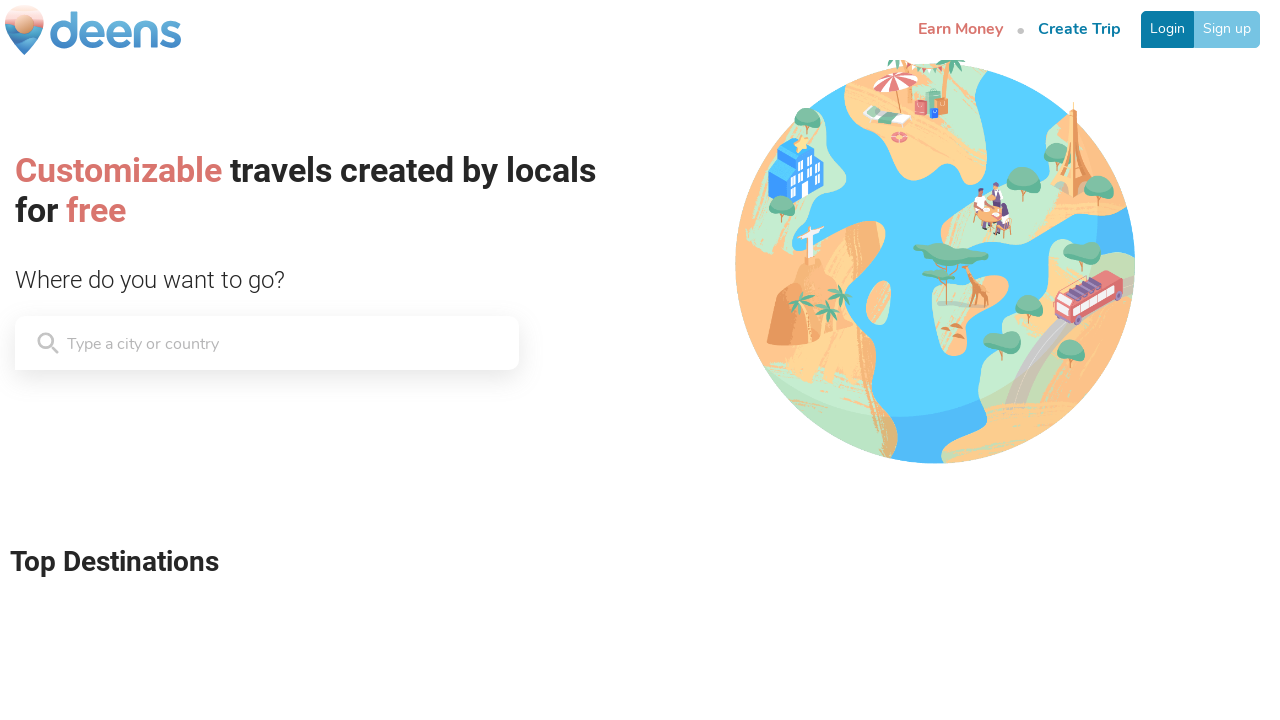

Clicked Partners link in footer network menu at (356, 620) on a[href='/about/partners']
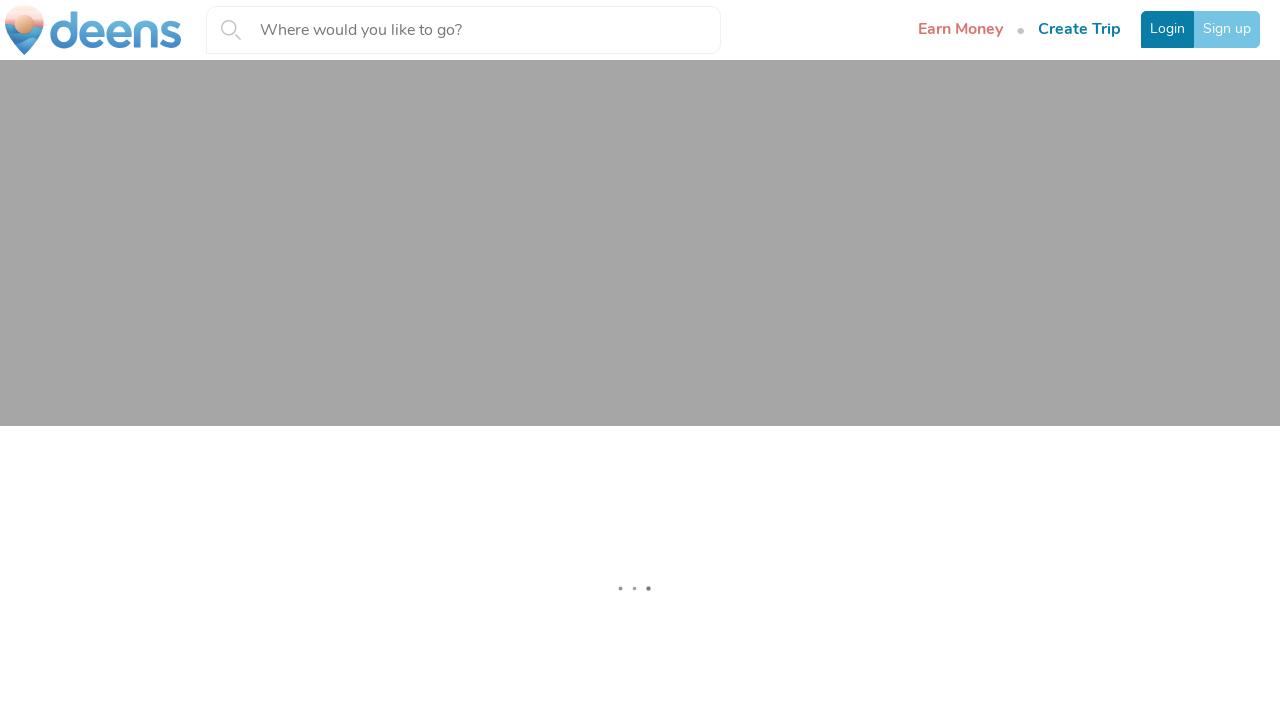

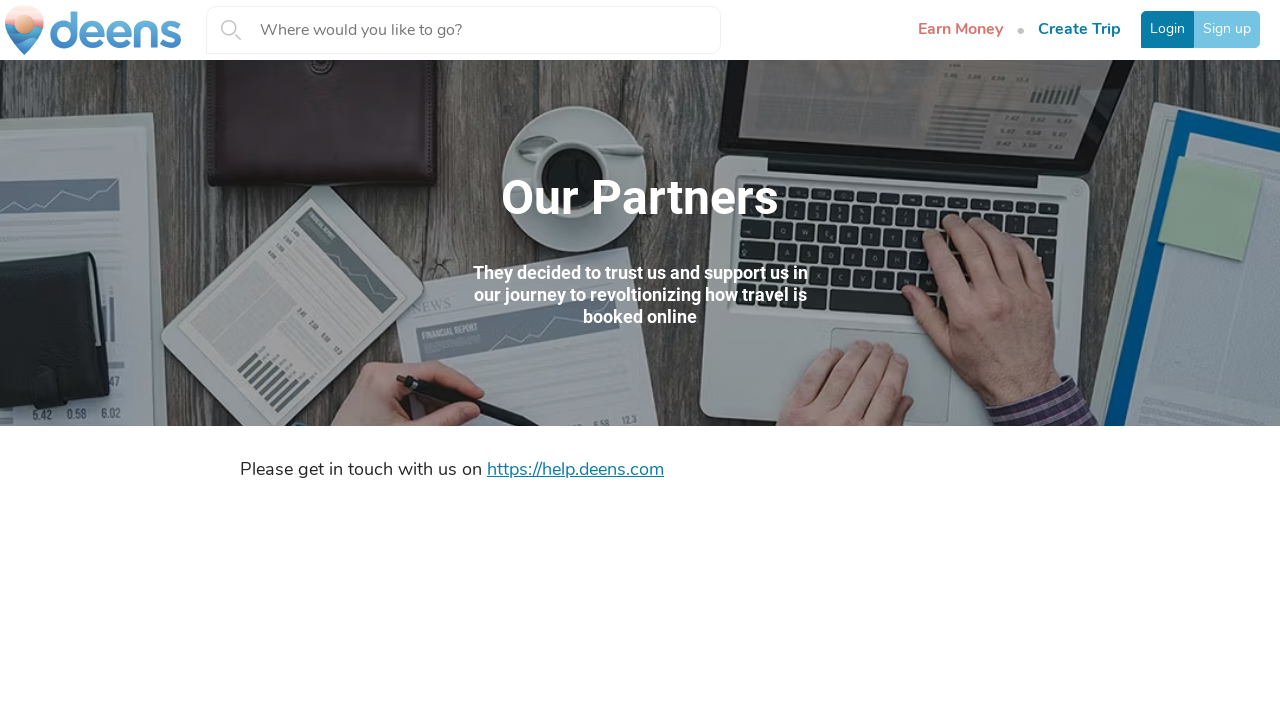